Tests that clicking the Email column header sorts the table values in ascending order.

Starting URL: http://the-internet.herokuapp.com/tables

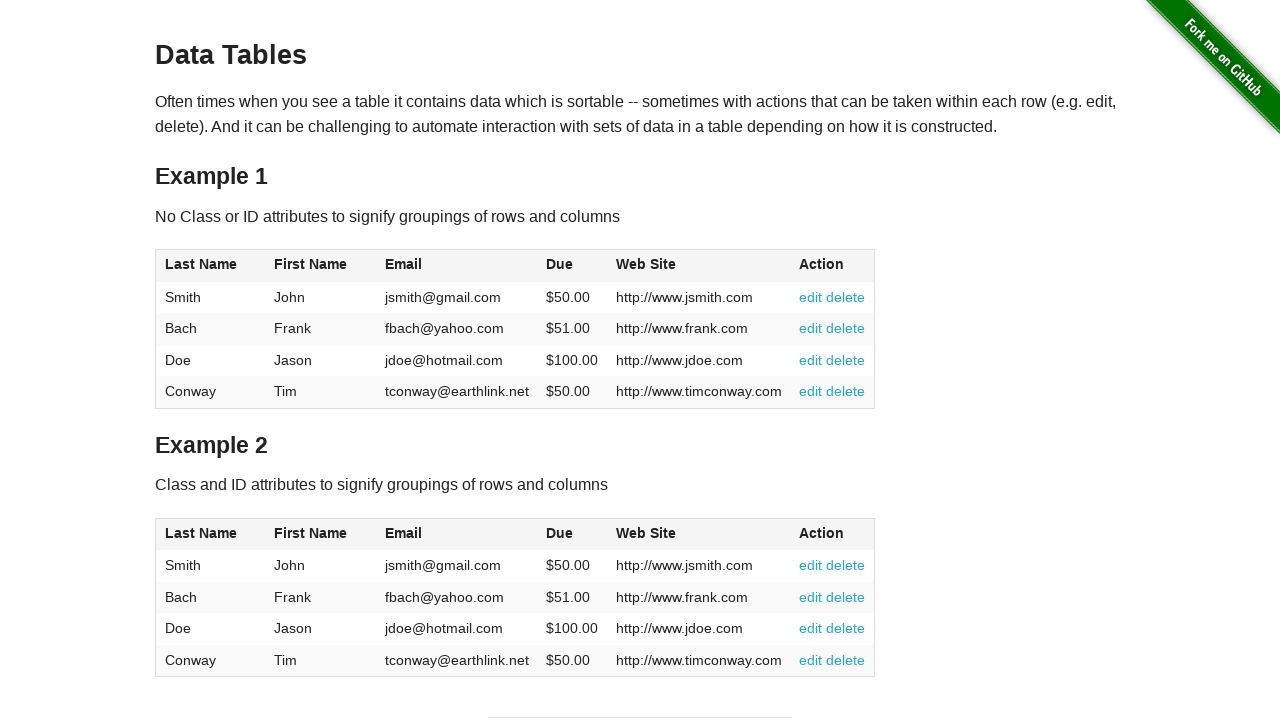

Clicked Email column header to sort table in ascending order at (457, 266) on #table1 thead tr th:nth-of-type(3)
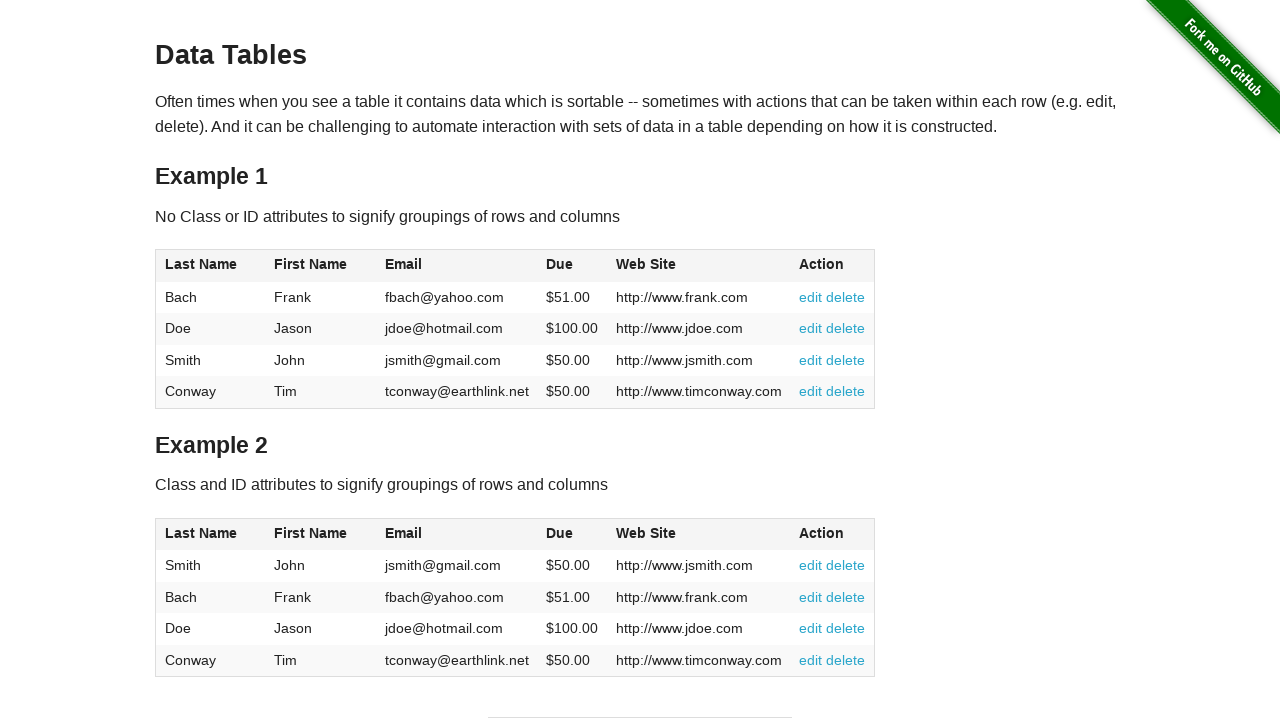

Email column elements loaded after sorting
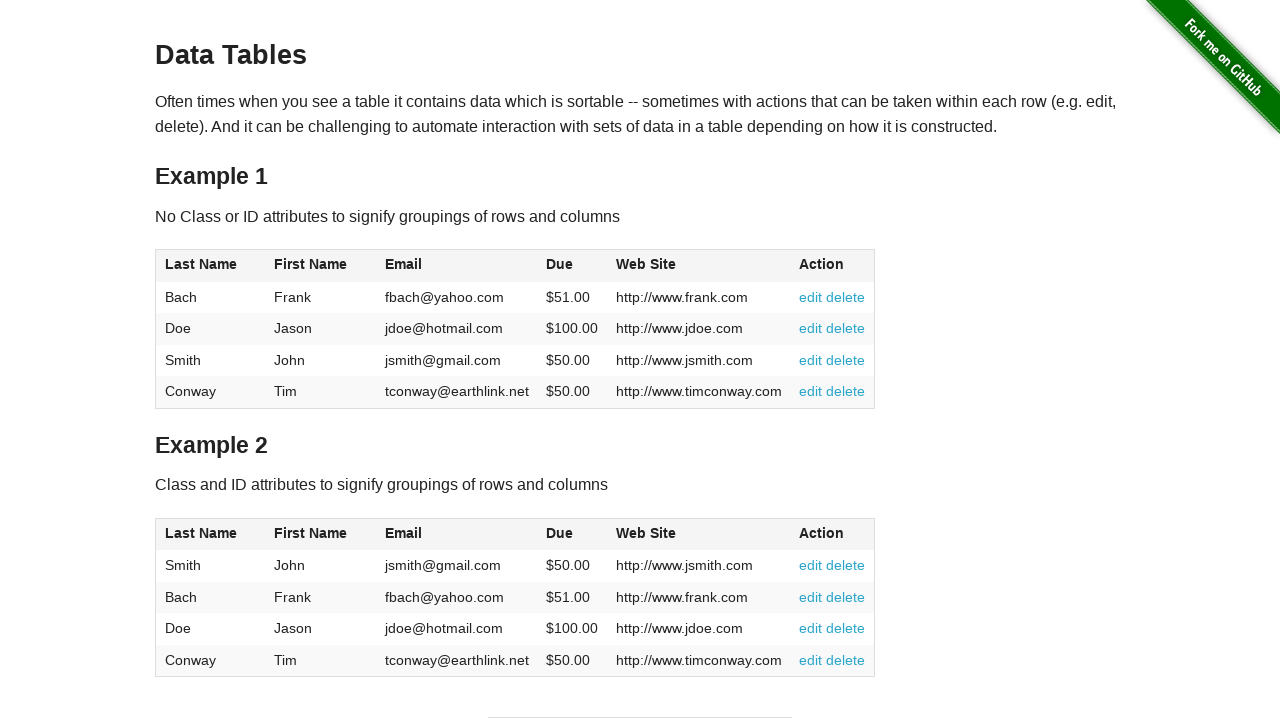

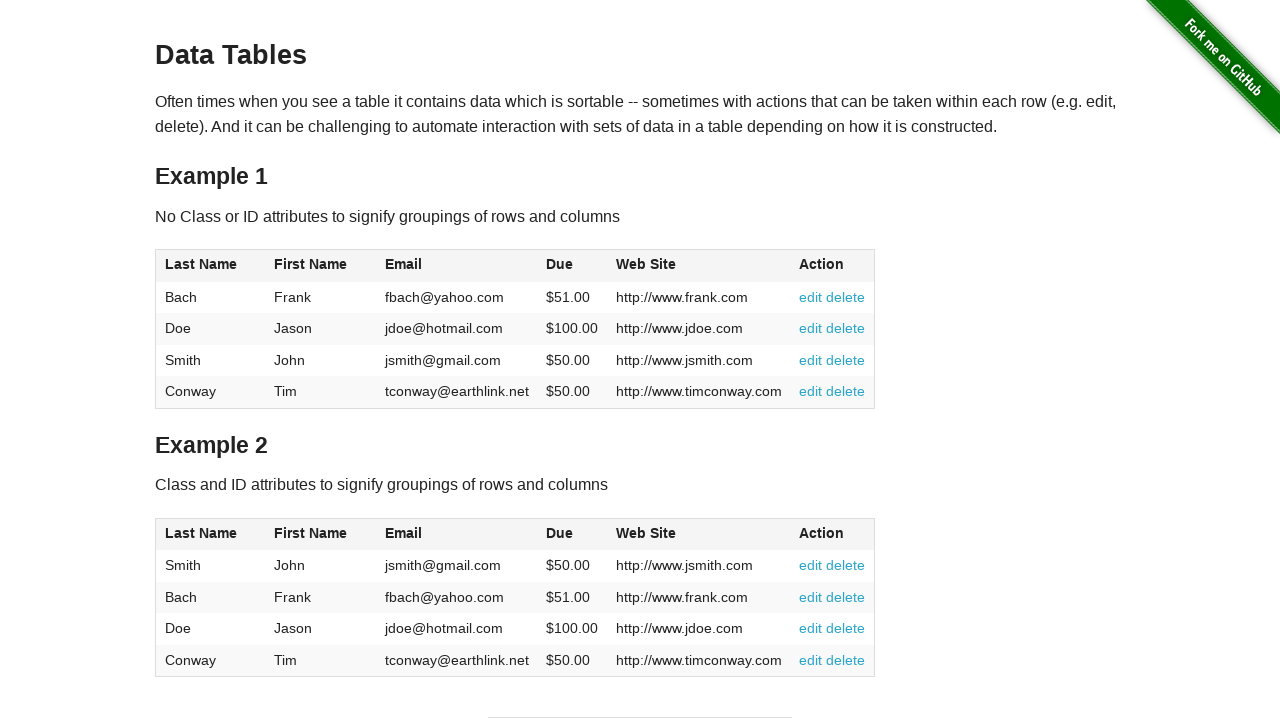